Tests Python.org search functionality with a valid query that should return results

Starting URL: http://www.python.org

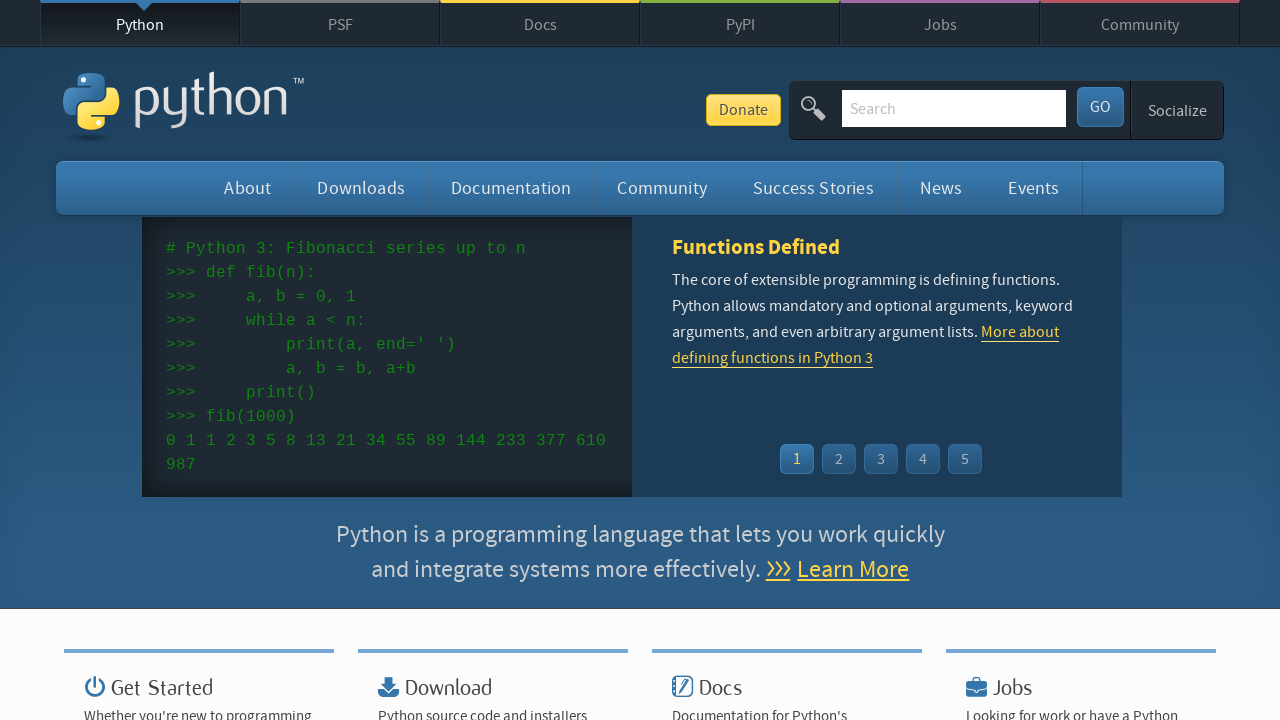

Located and cleared the search box on input[name='q']
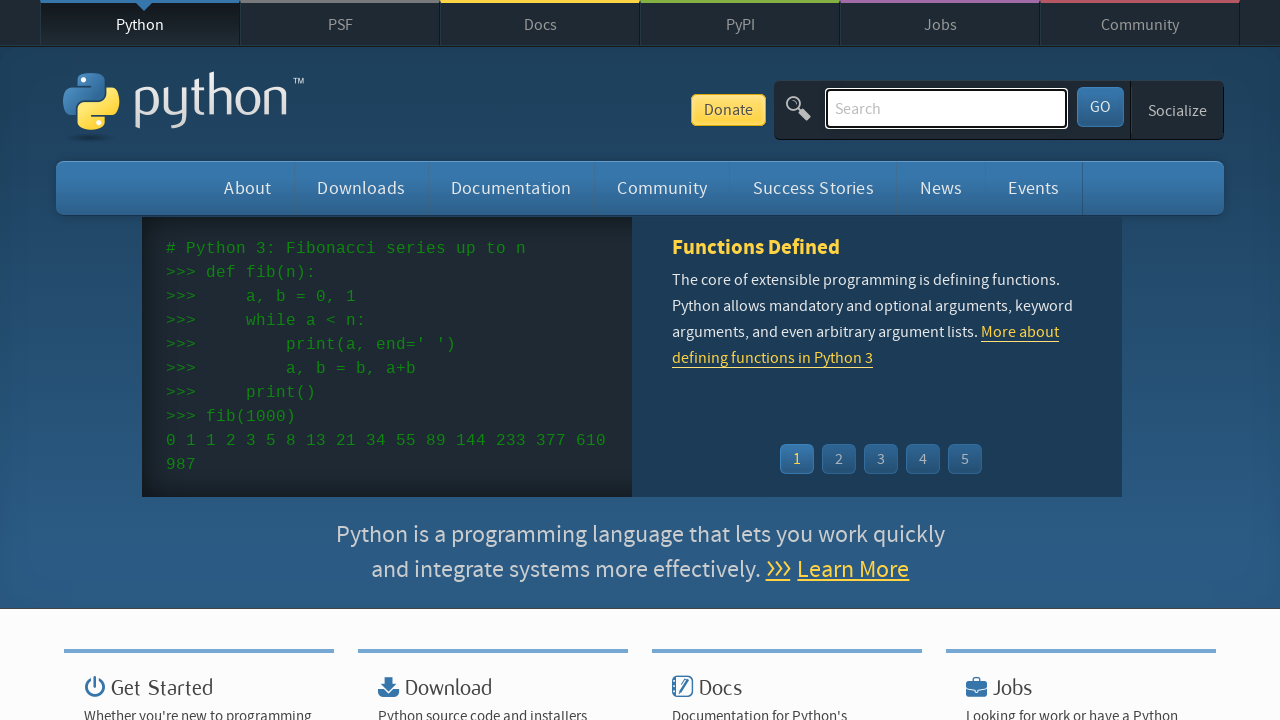

Filled search box with 'pycon' query on input[name='q']
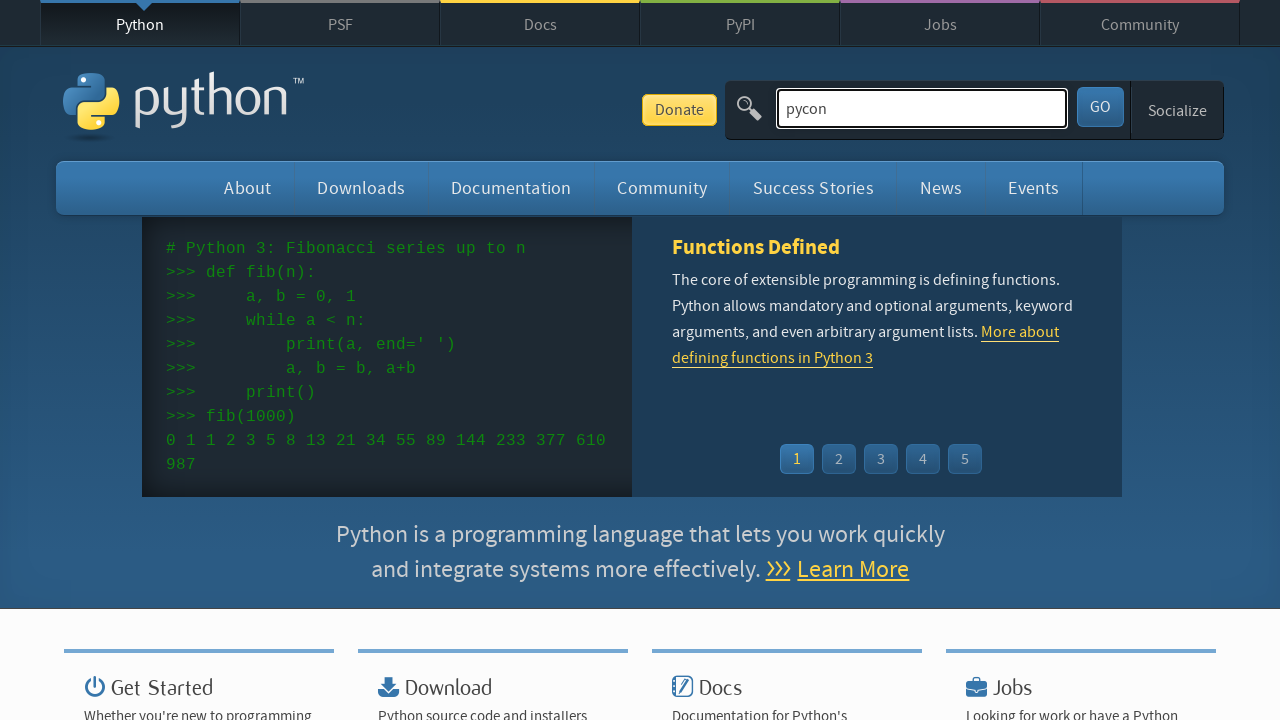

Submitted search by pressing Enter on input[name='q']
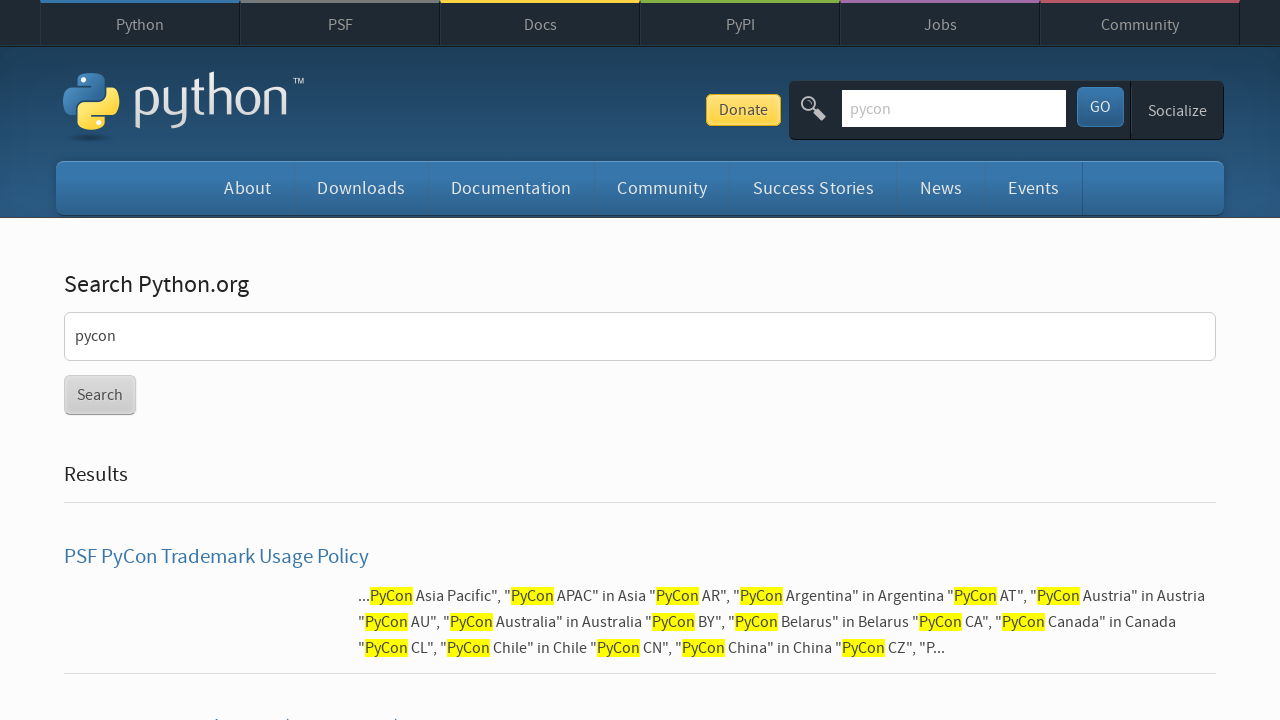

Waited for page to reach networkidle state
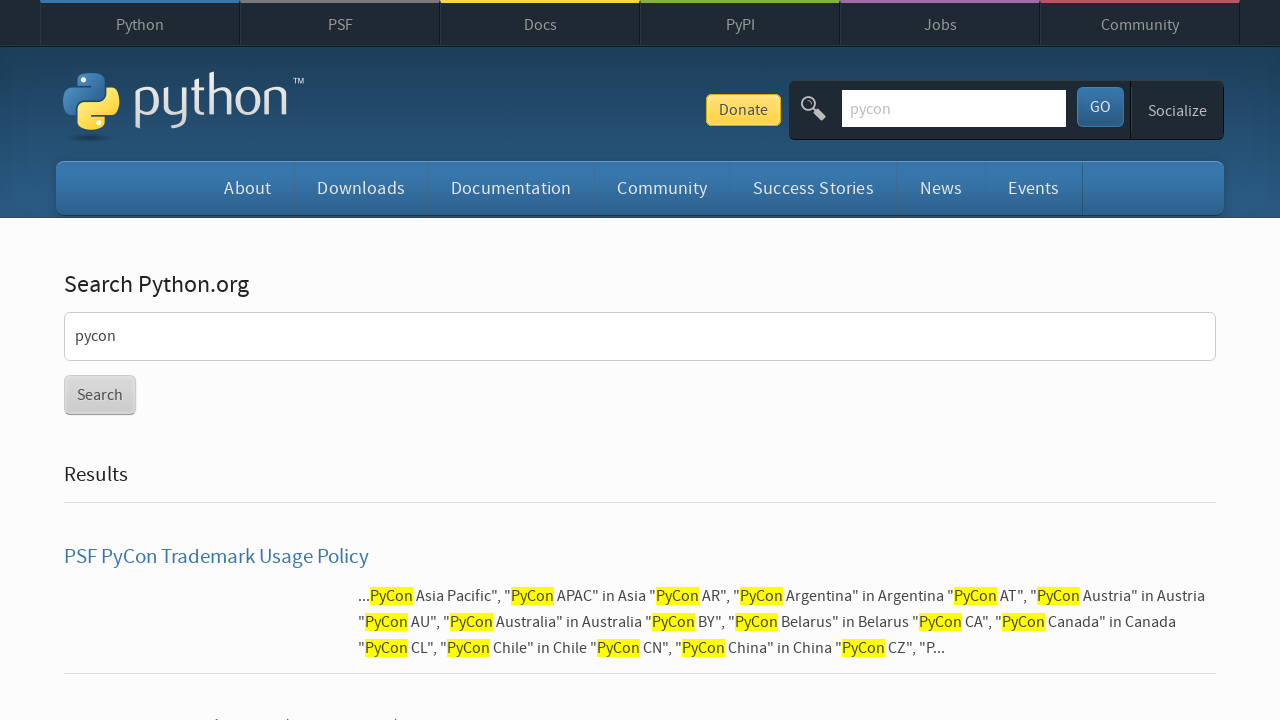

Verified that search results were found (no 'No results found' message)
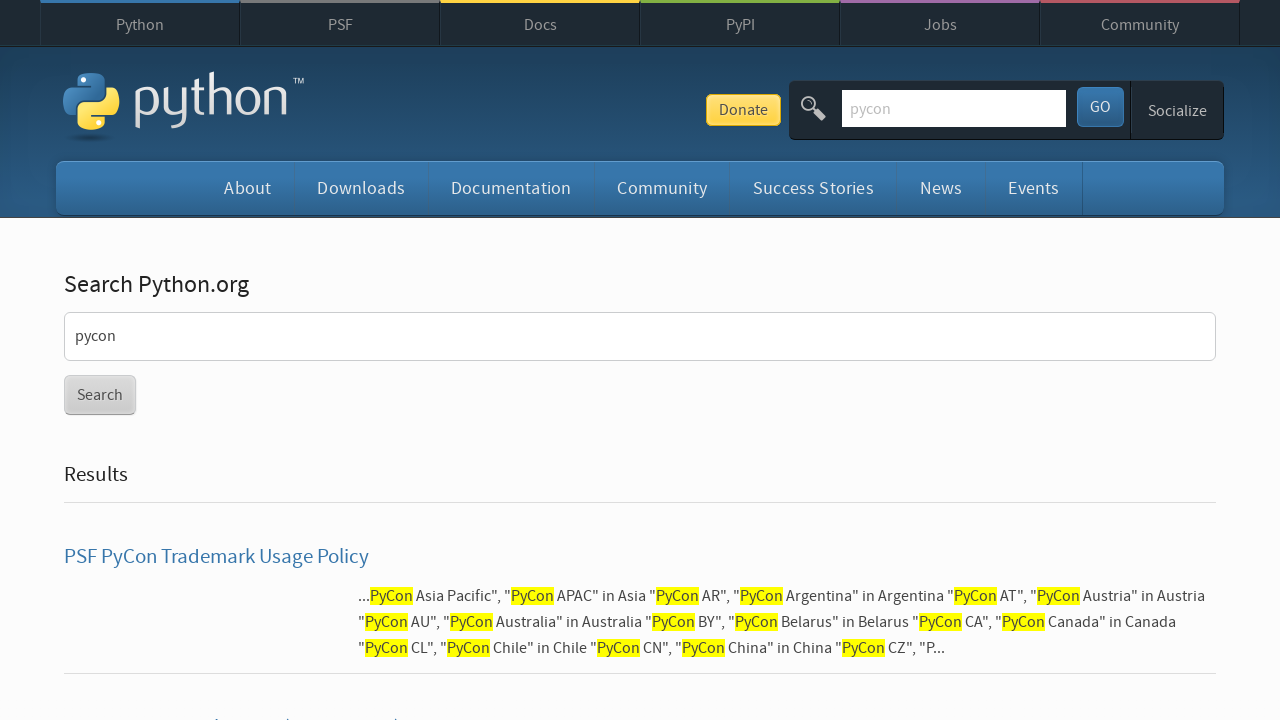

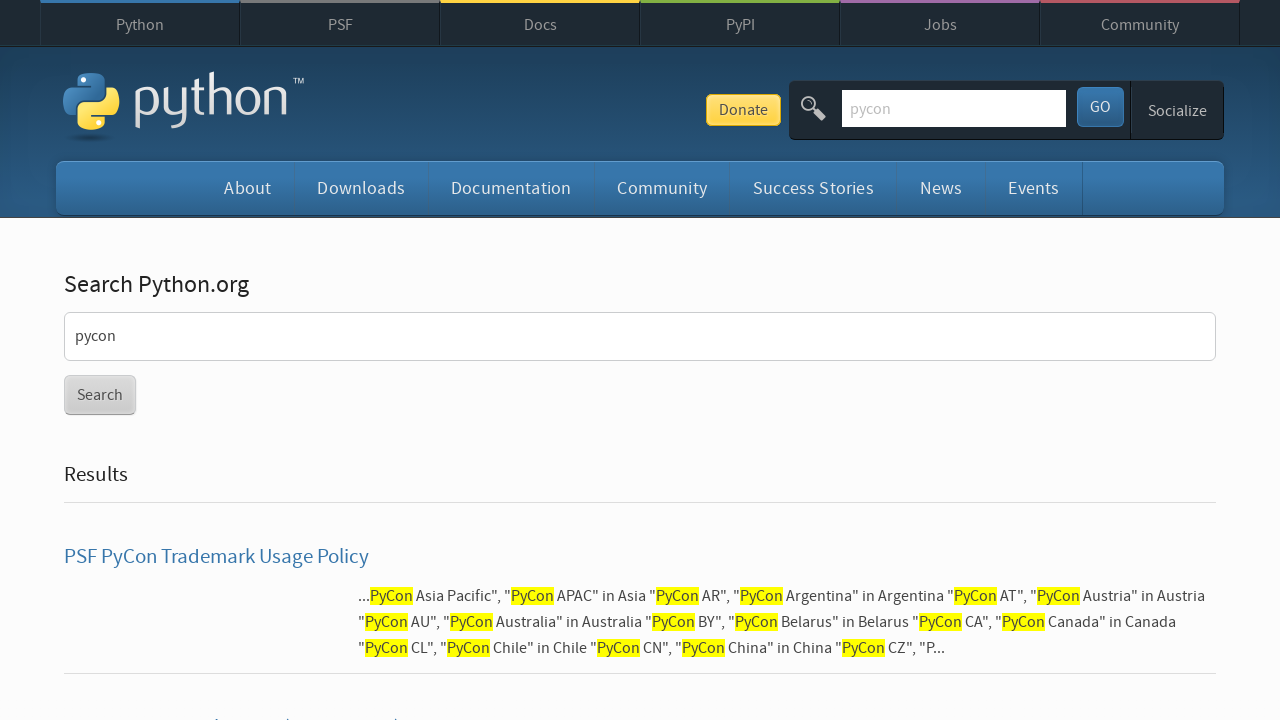